Navigates to the Python.org homepage and verifies the page loads successfully

Starting URL: http://www.python.org

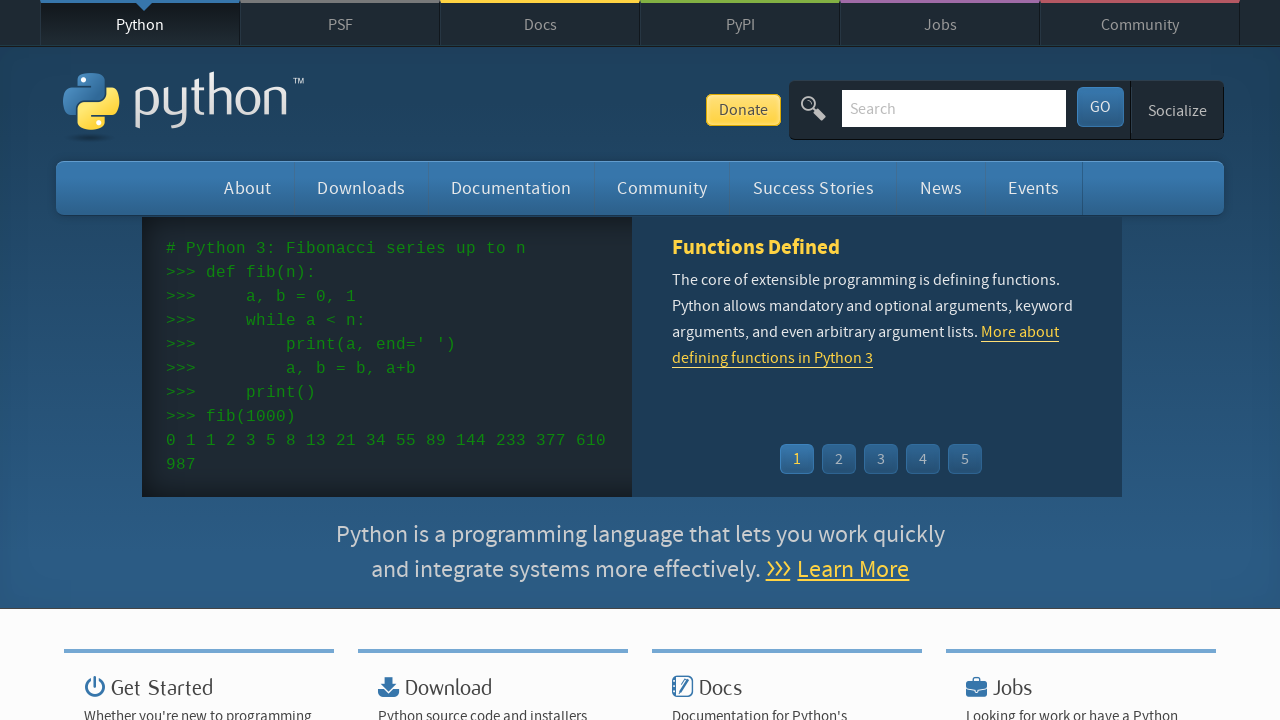

Navigated to Python.org homepage
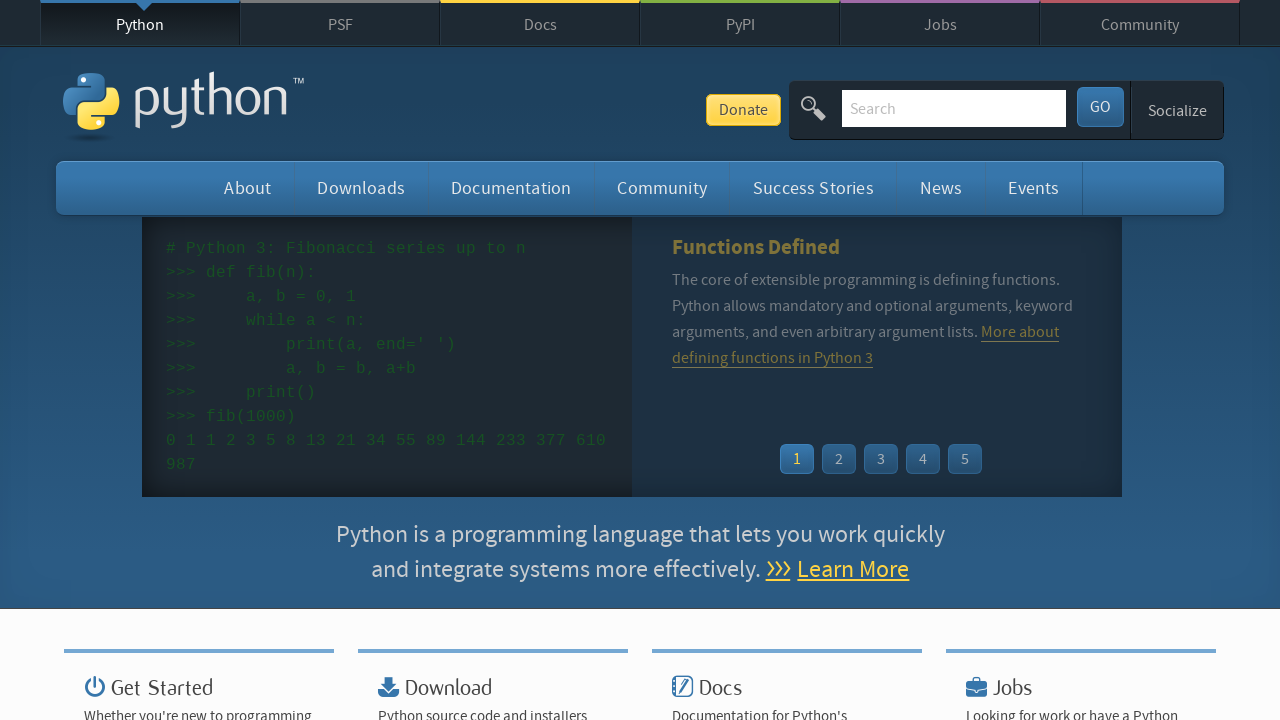

Page body element loaded
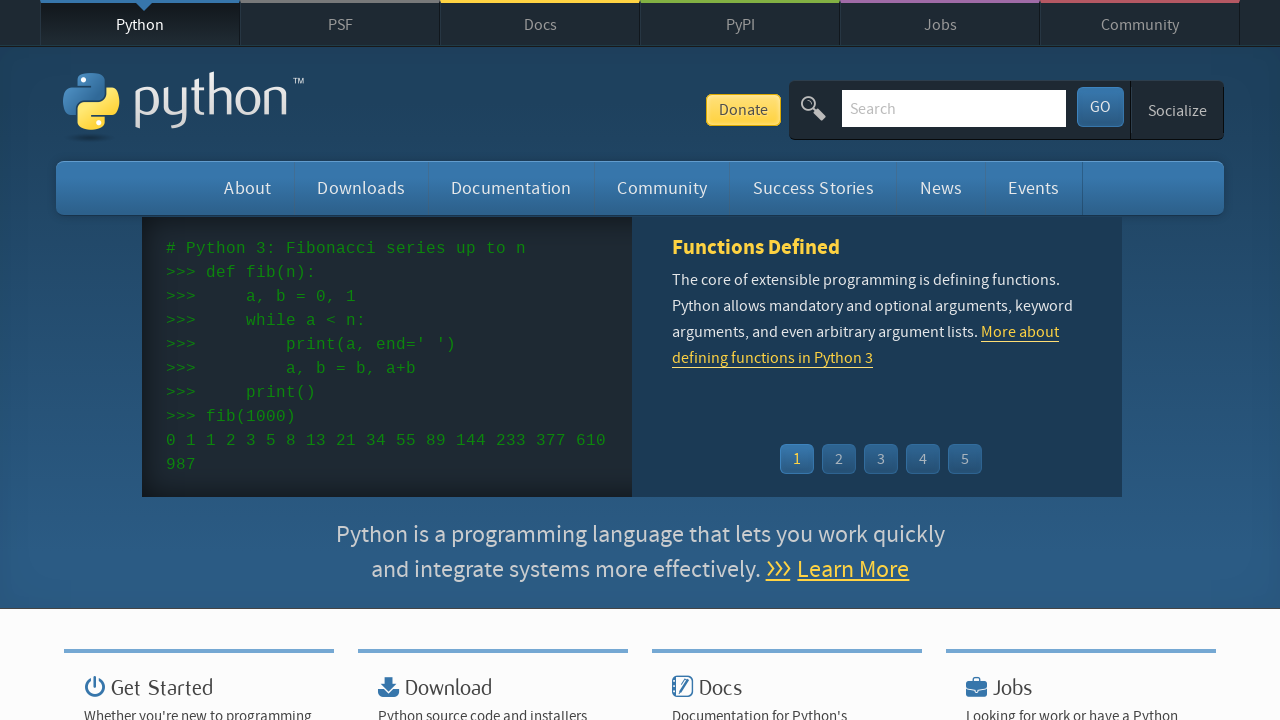

Python.org main navigation or header element detected - page loaded successfully
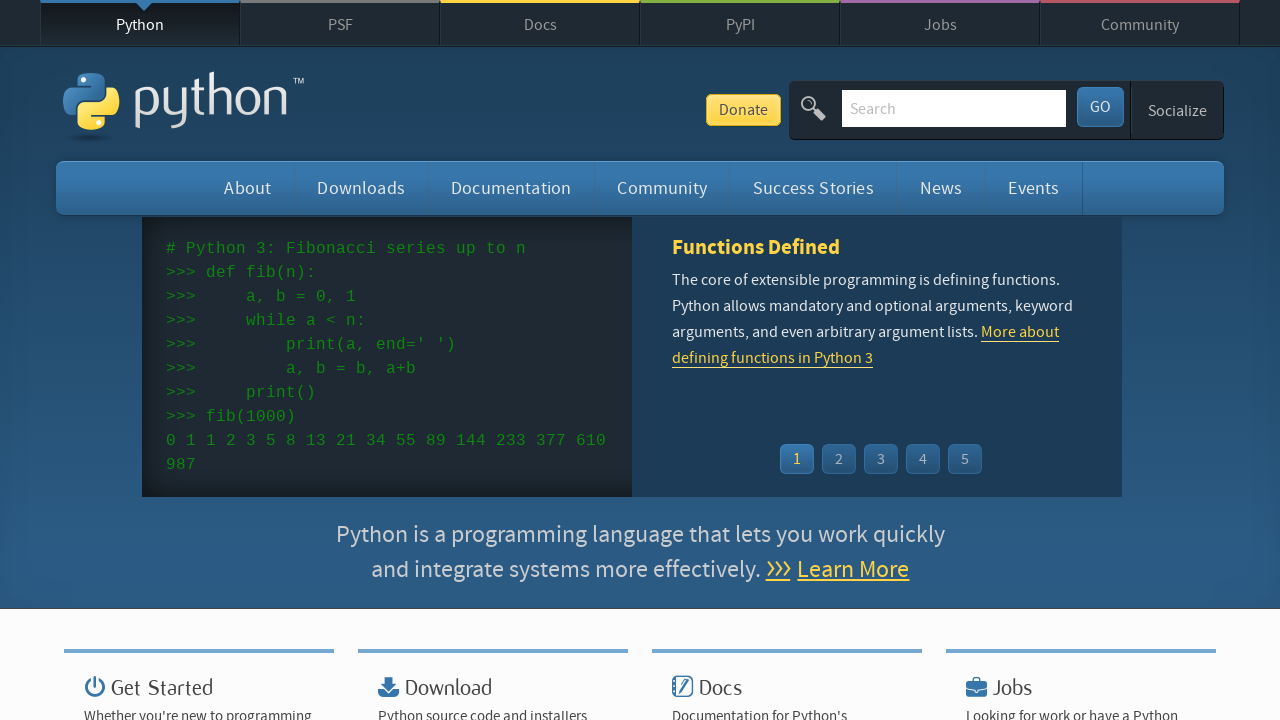

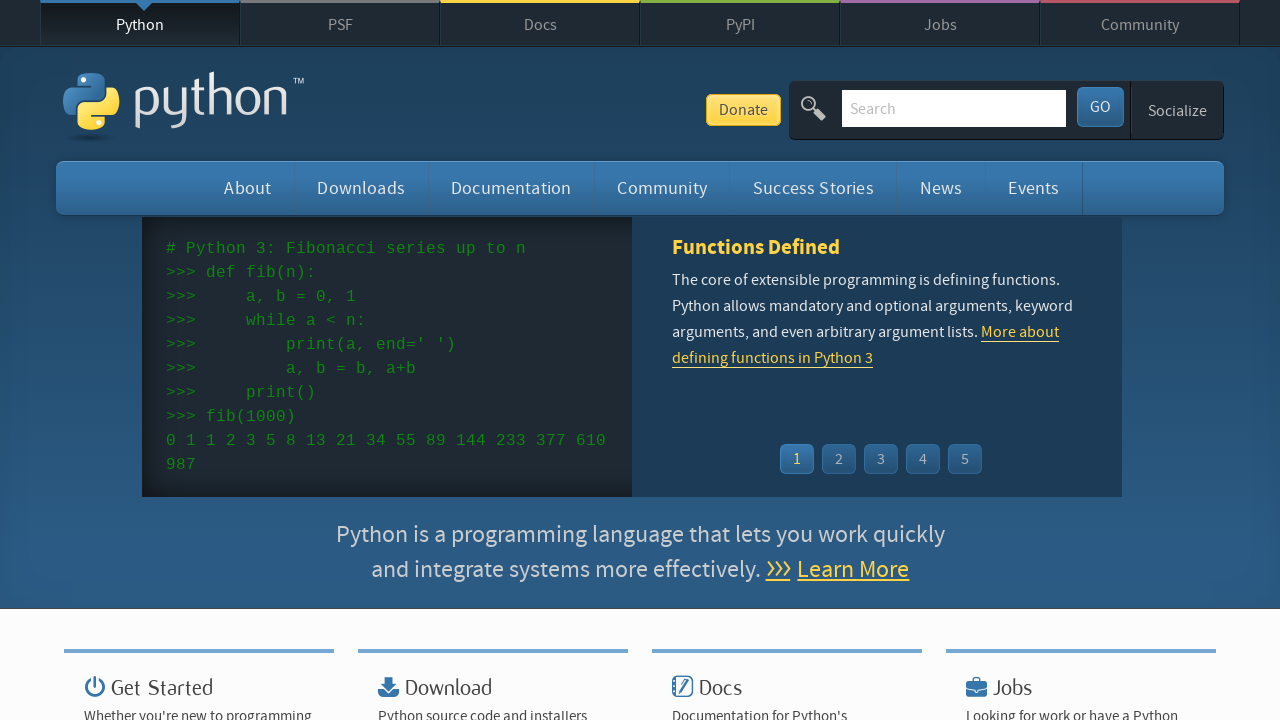